Tests that the applied filter (Completed) persists after page refresh by adding tasks, completing one, filtering to completed, and verifying filter state remains after reload.

Starting URL: https://demo.playwright.dev/todomvc

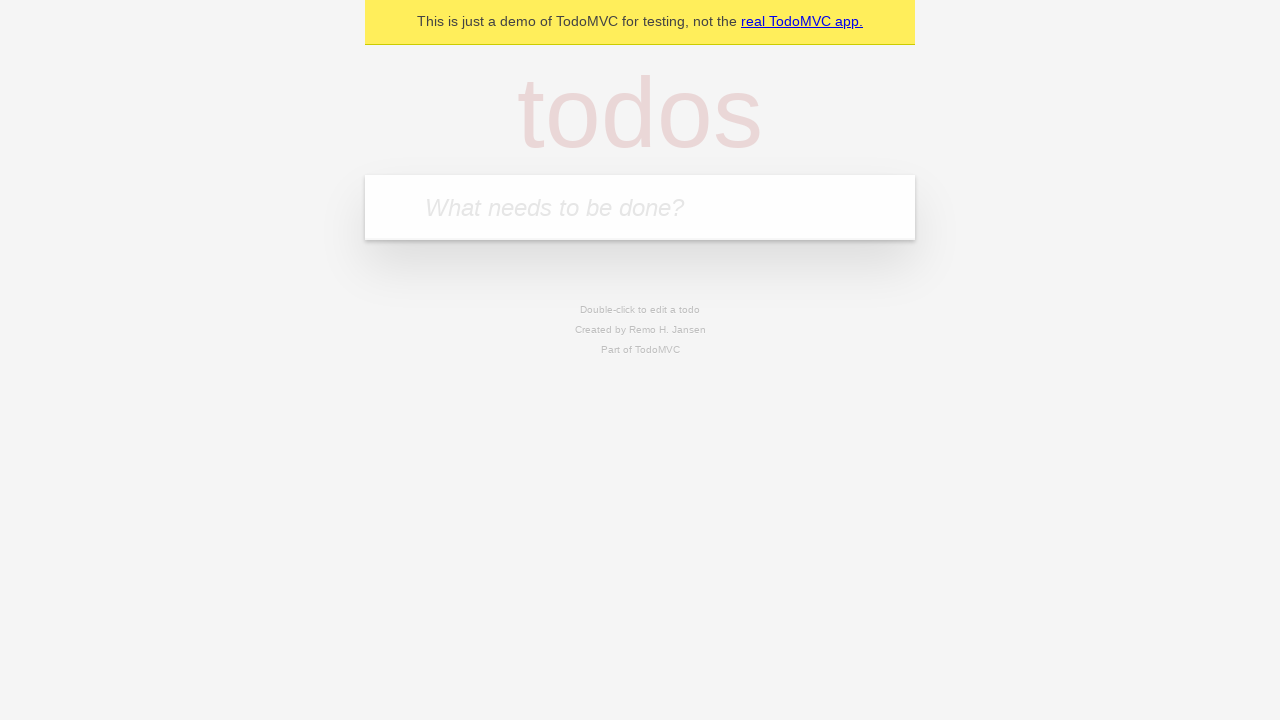

Filled new todo input with first task on .new-todo
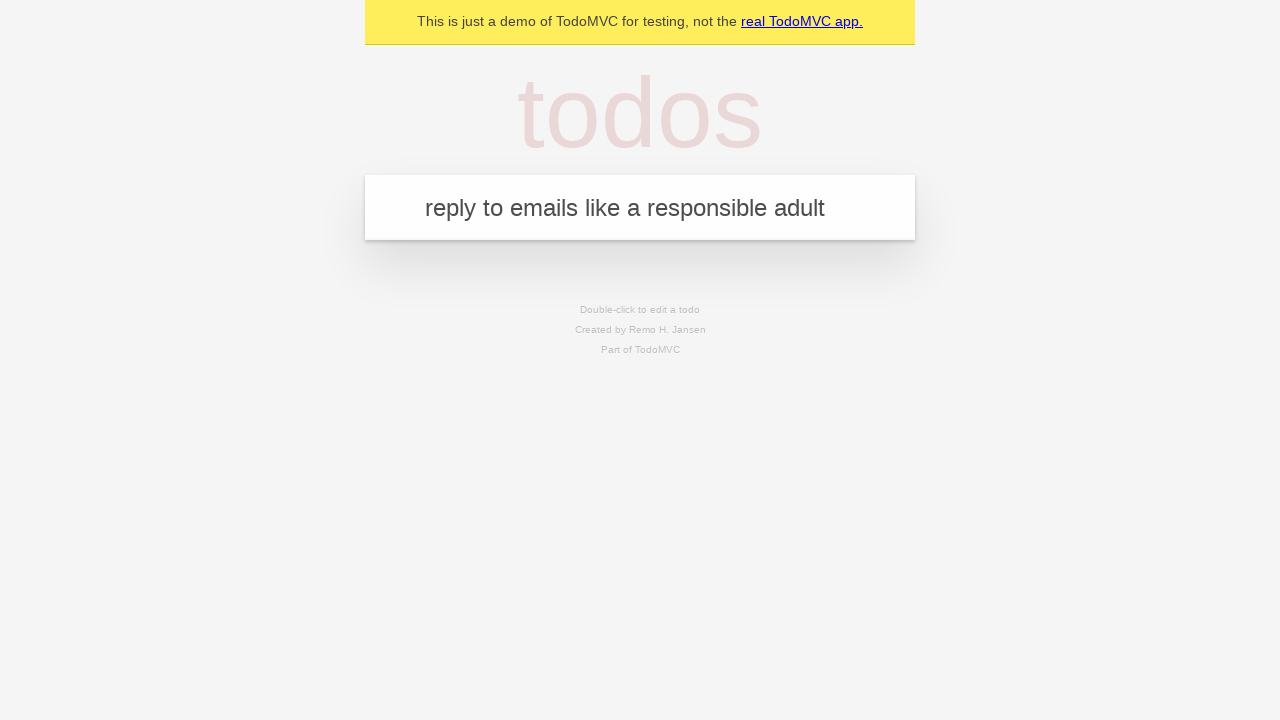

Pressed Enter to add first task on .new-todo
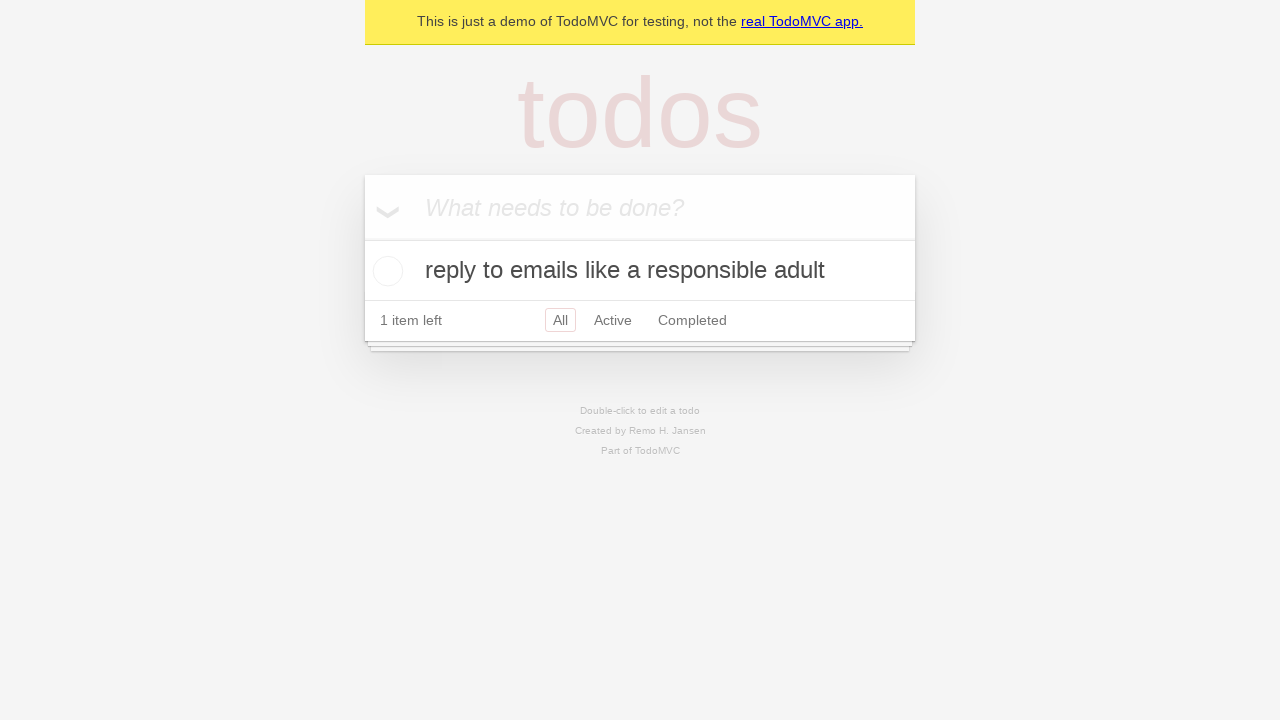

Filled new todo input with second task on .new-todo
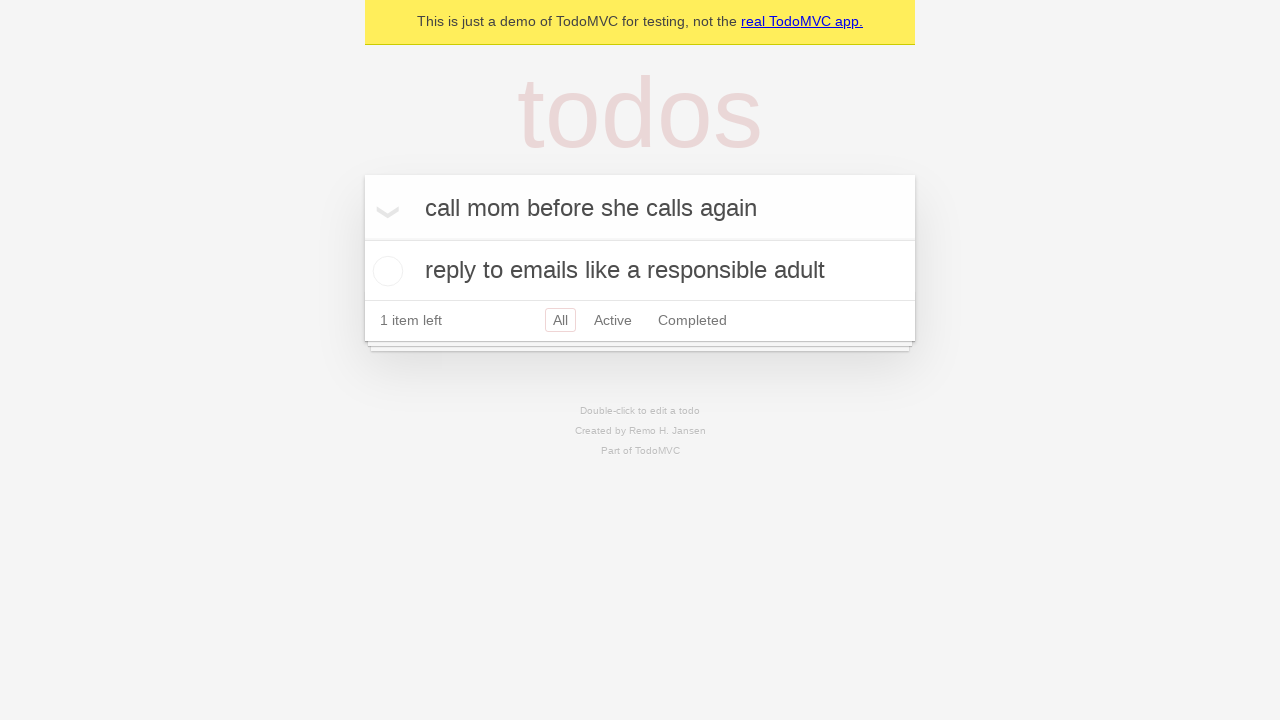

Pressed Enter to add second task on .new-todo
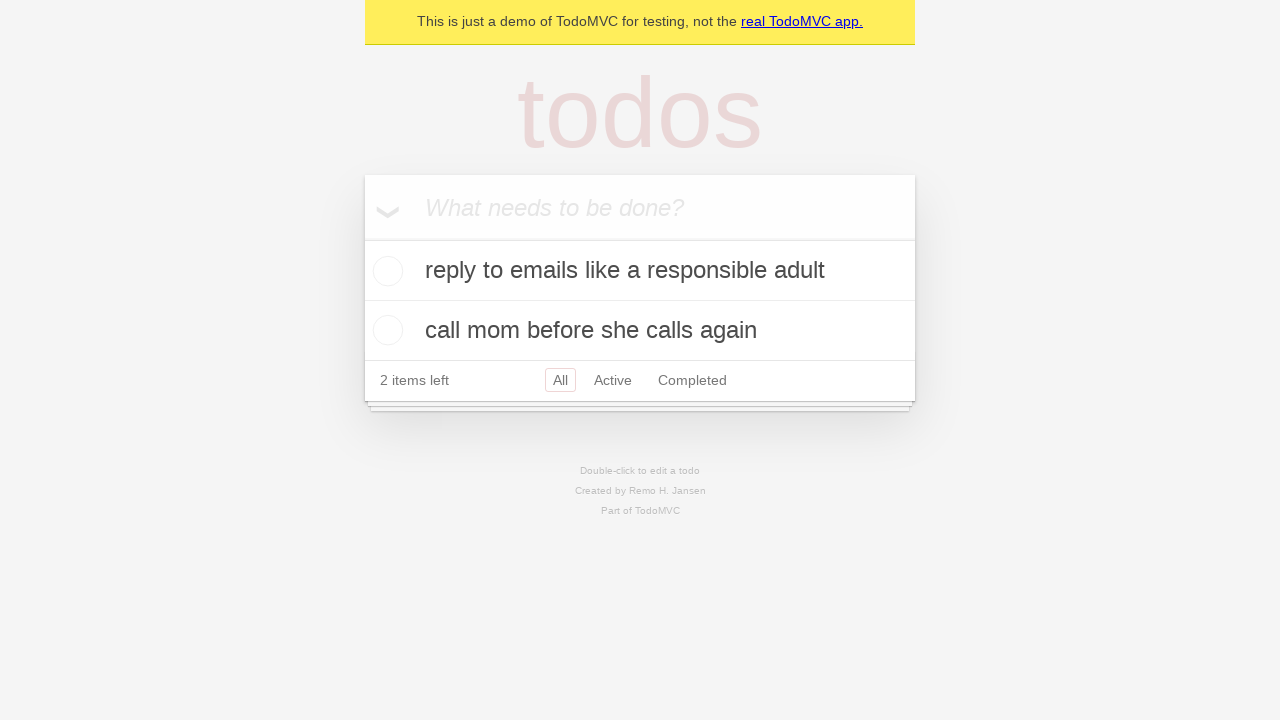

Clicked checkbox to complete second task at (385, 330) on .todo-list li >> nth=1 >> .toggle
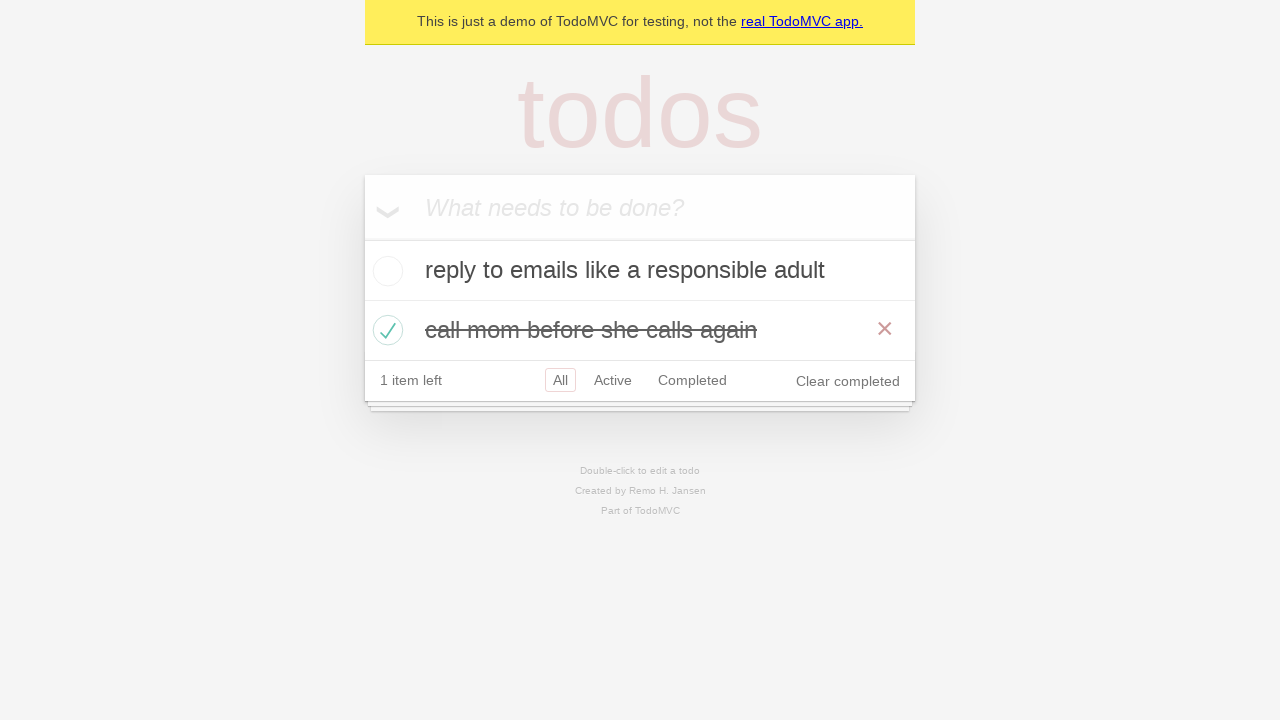

Clicked Completed filter link at (692, 380) on a[href='#/completed']
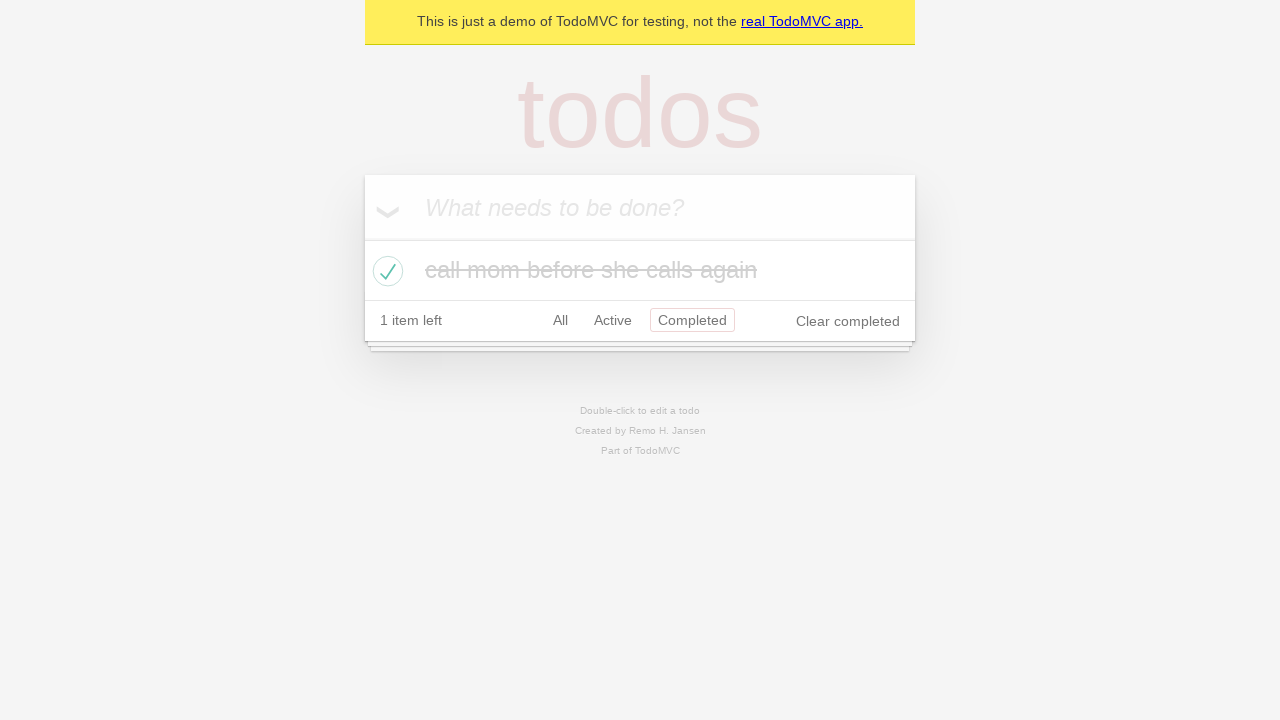

Waited for todo list to display filtered completed tasks
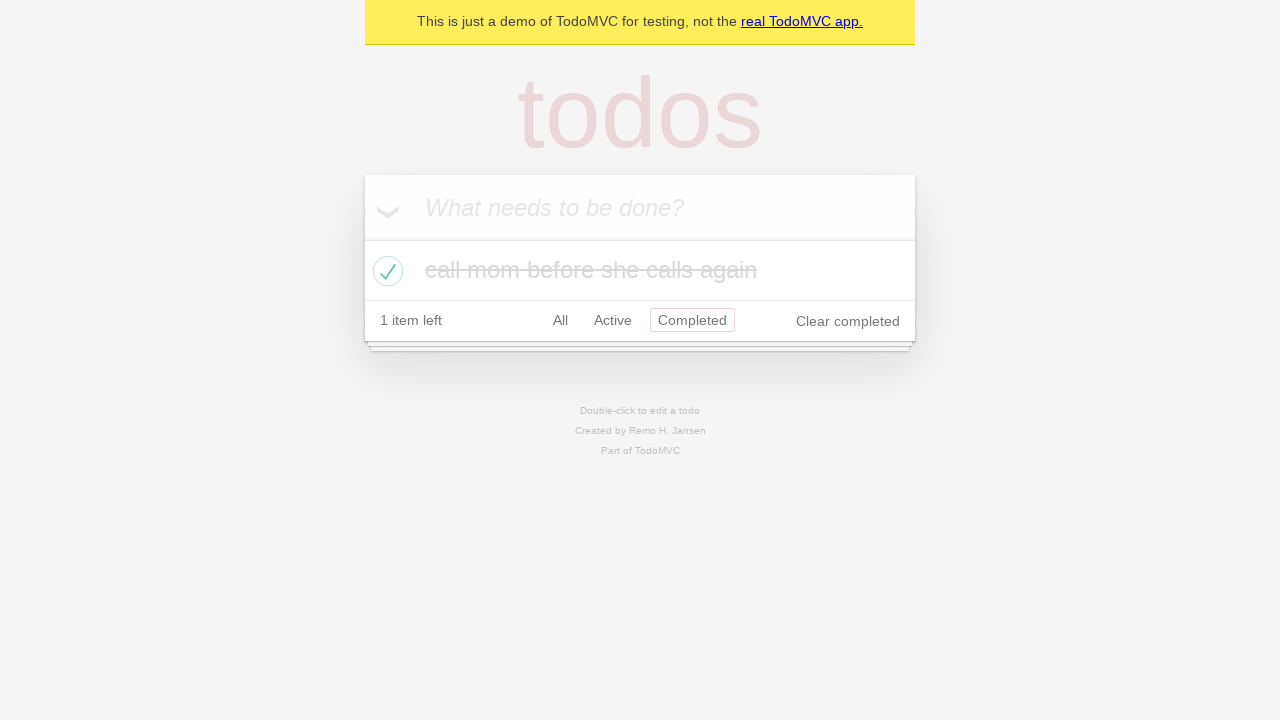

Reloaded the page
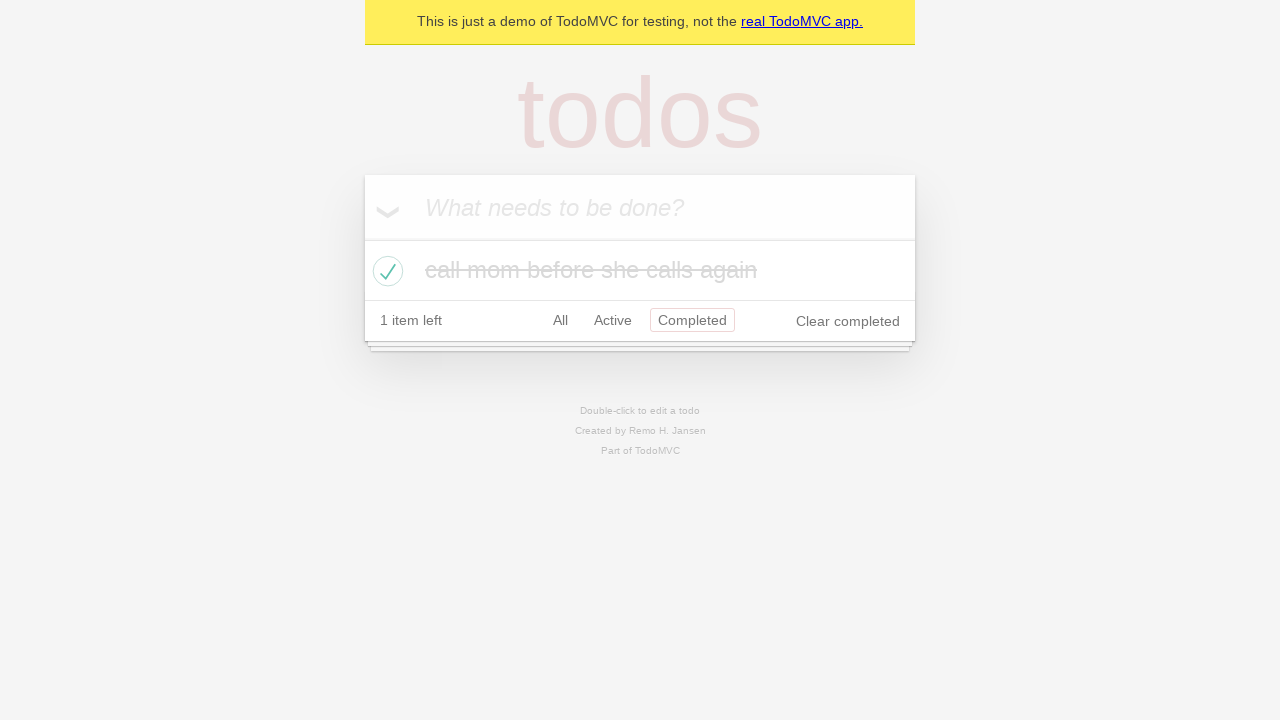

Waited for todo list to load after page refresh
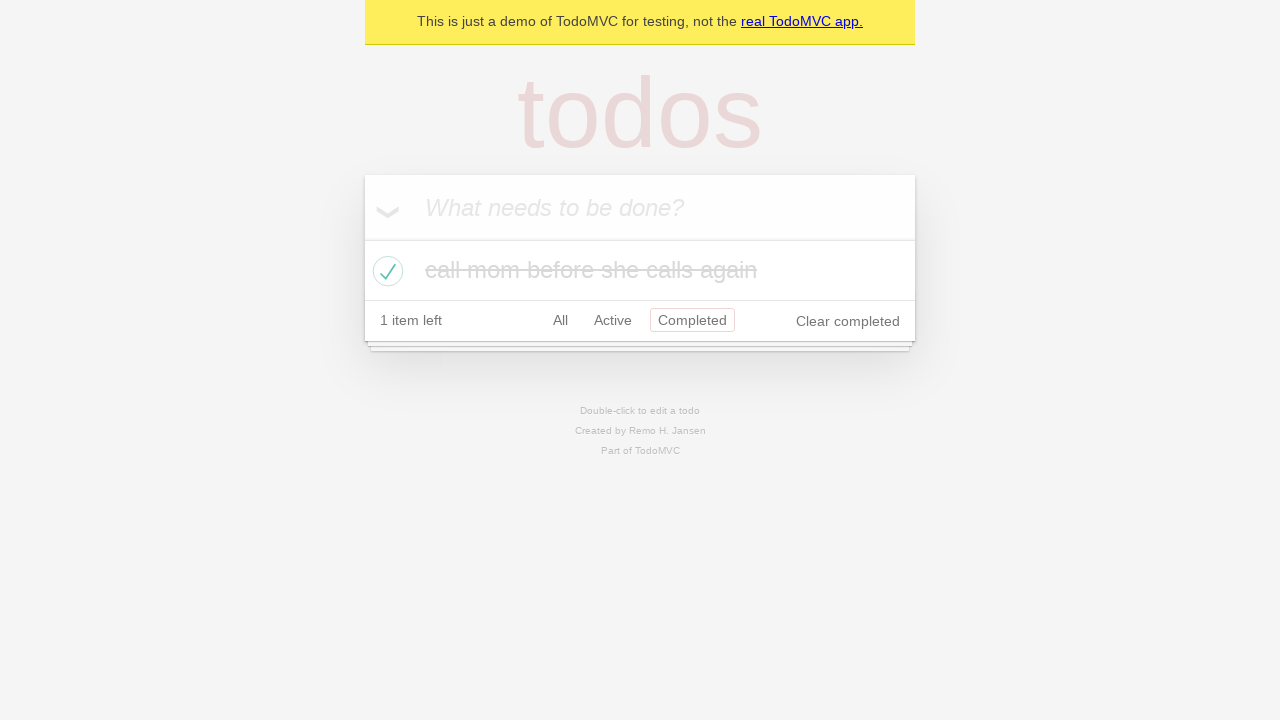

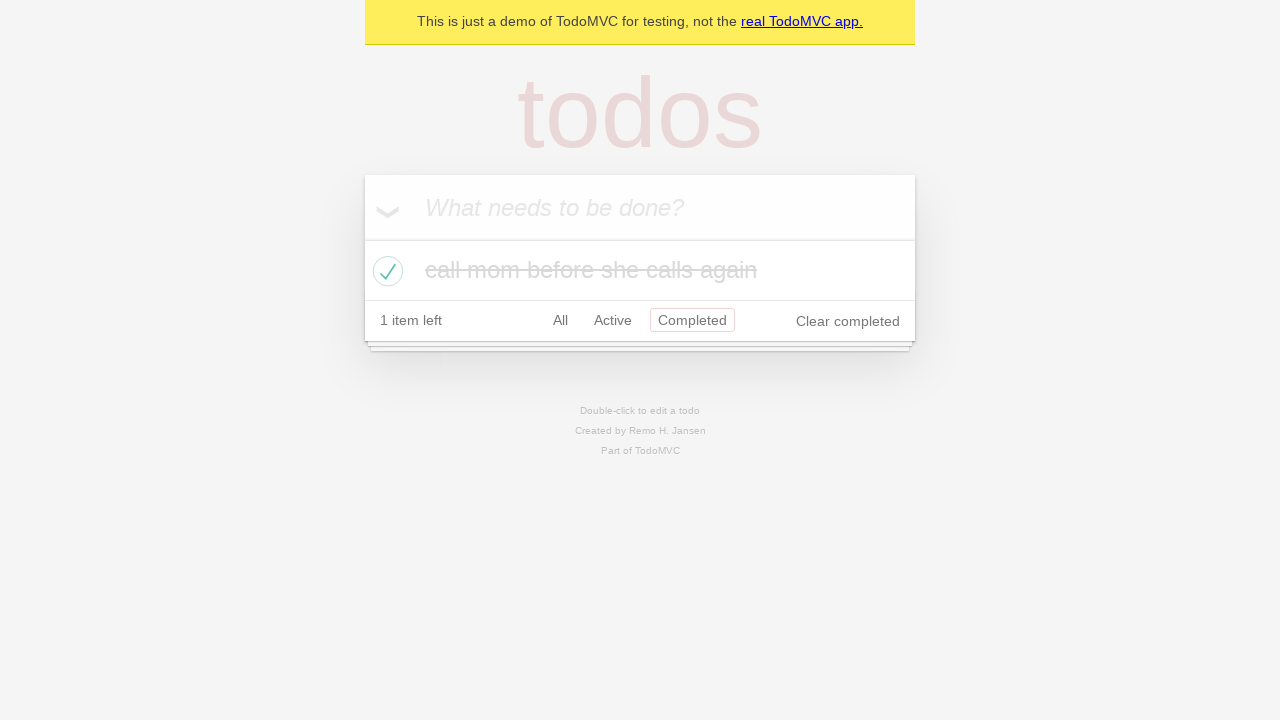